Tests a math calculation form by reading a value from the page, computing a mathematical result (log of absolute value of 12*sin(x)), filling the answer, checking a robot checkbox, selecting a radio button, and submitting the form.

Starting URL: http://suninjuly.github.io/math.html

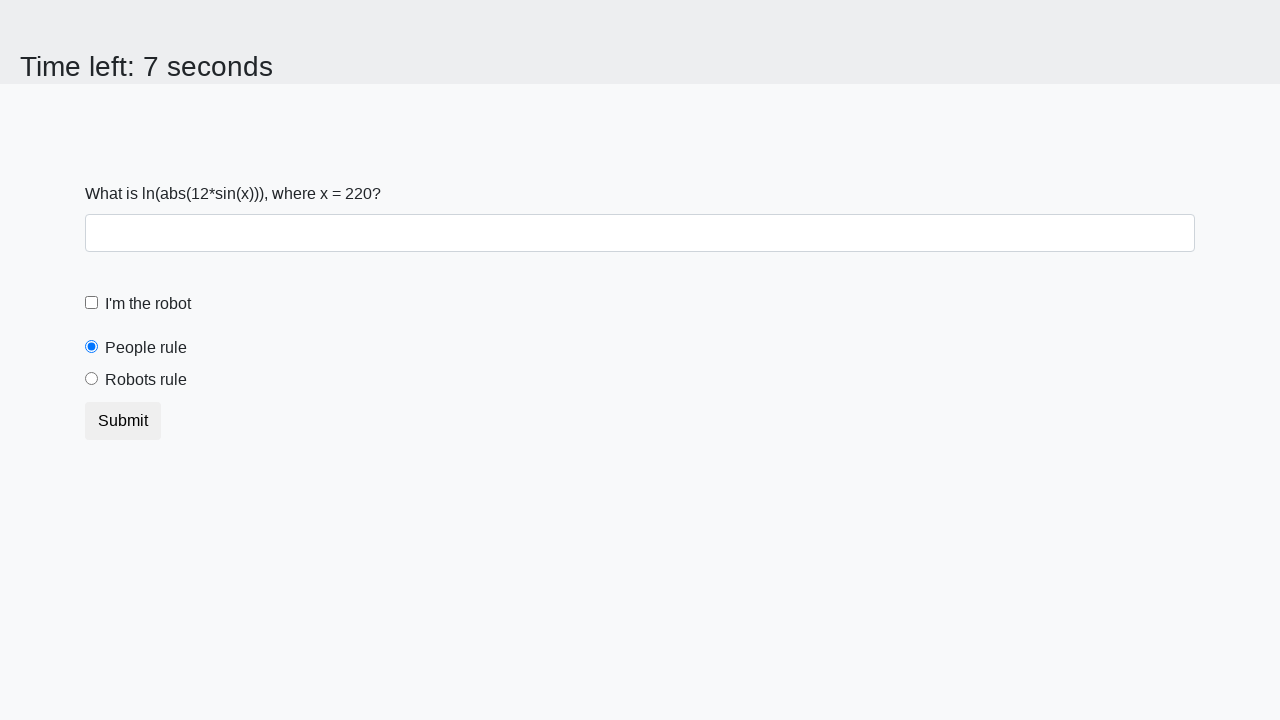

Located X value element on the page
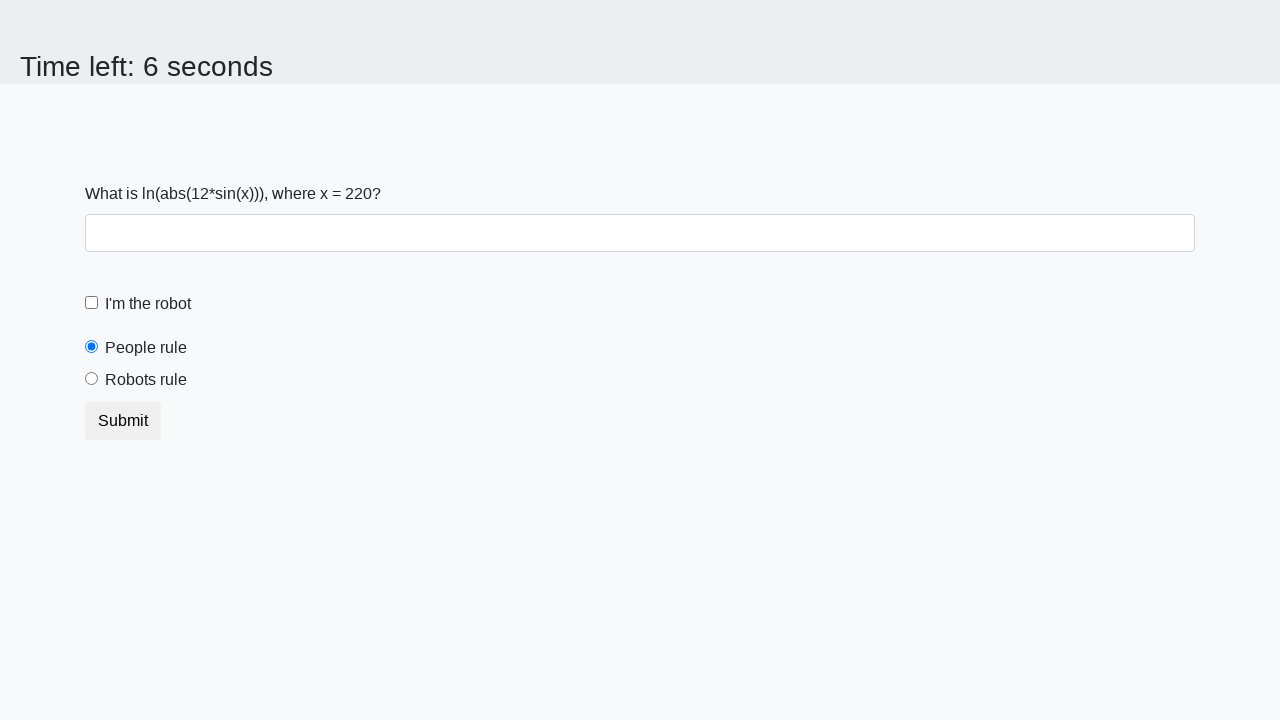

Read X value from page: 220
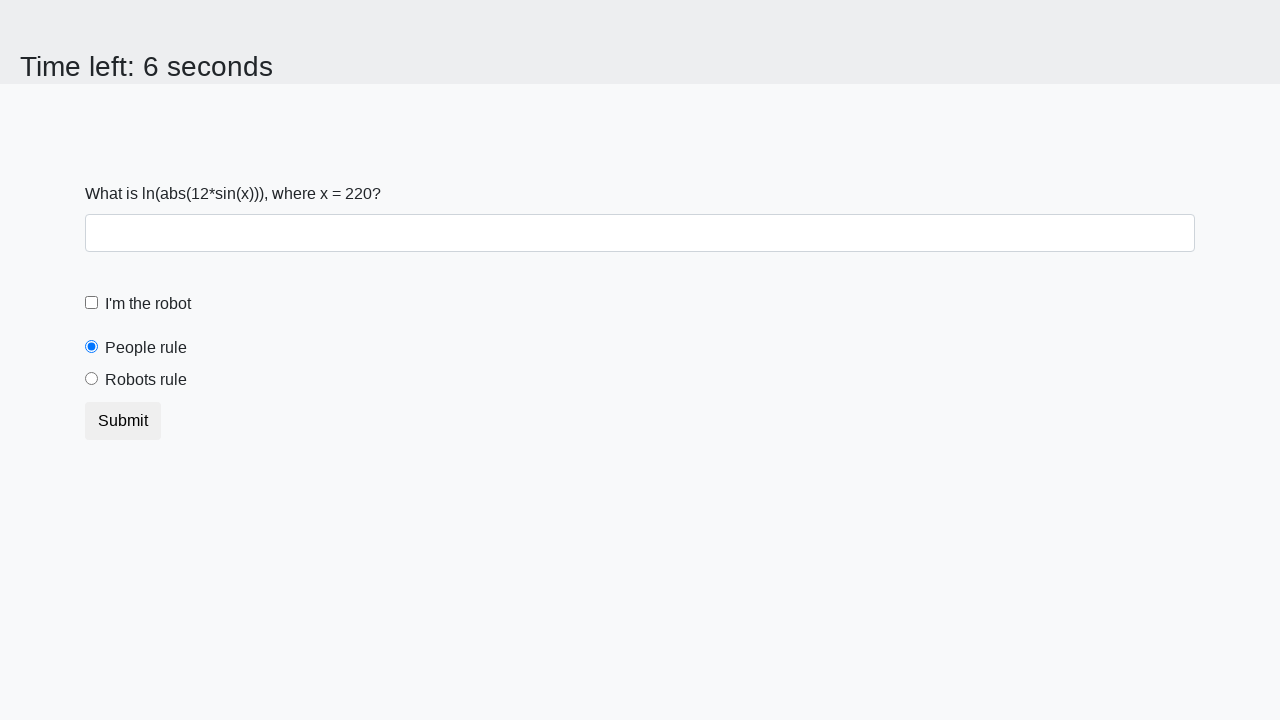

Calculated result: log(|12*sin(220)|) = 0.059008775722711355
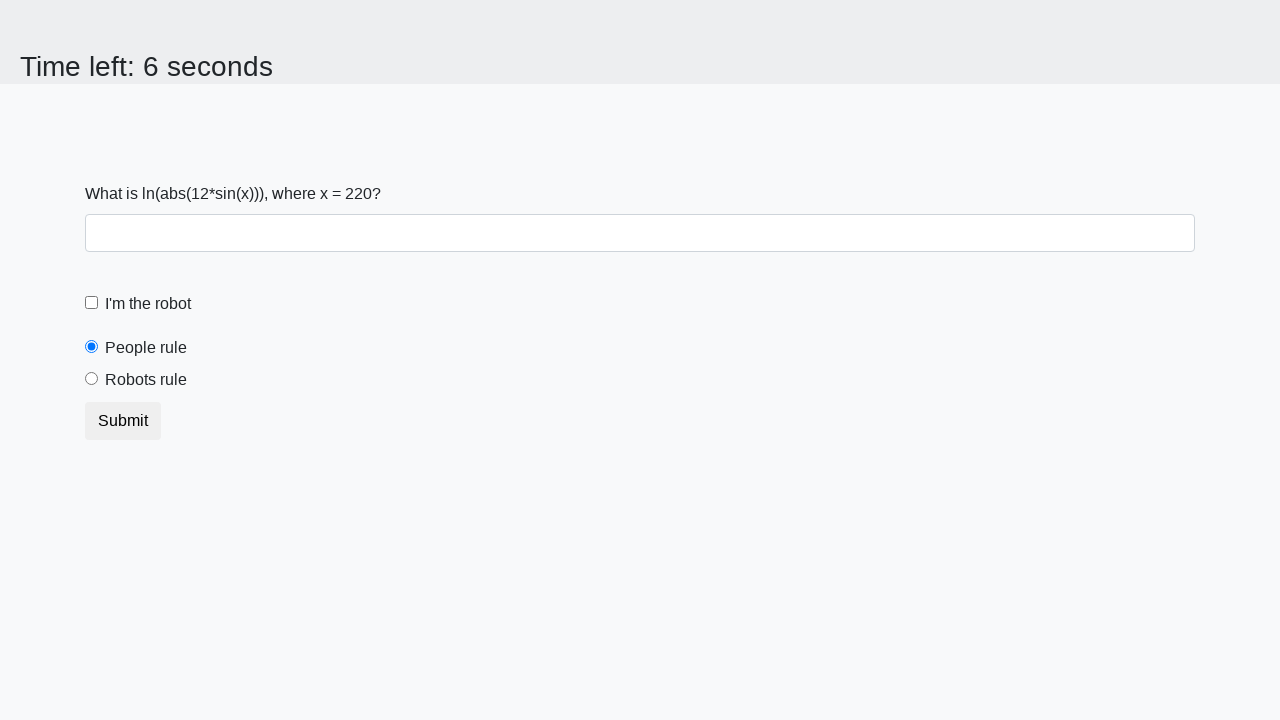

Filled answer field with calculated value: 0.059008775722711355 on input#answer.form-control
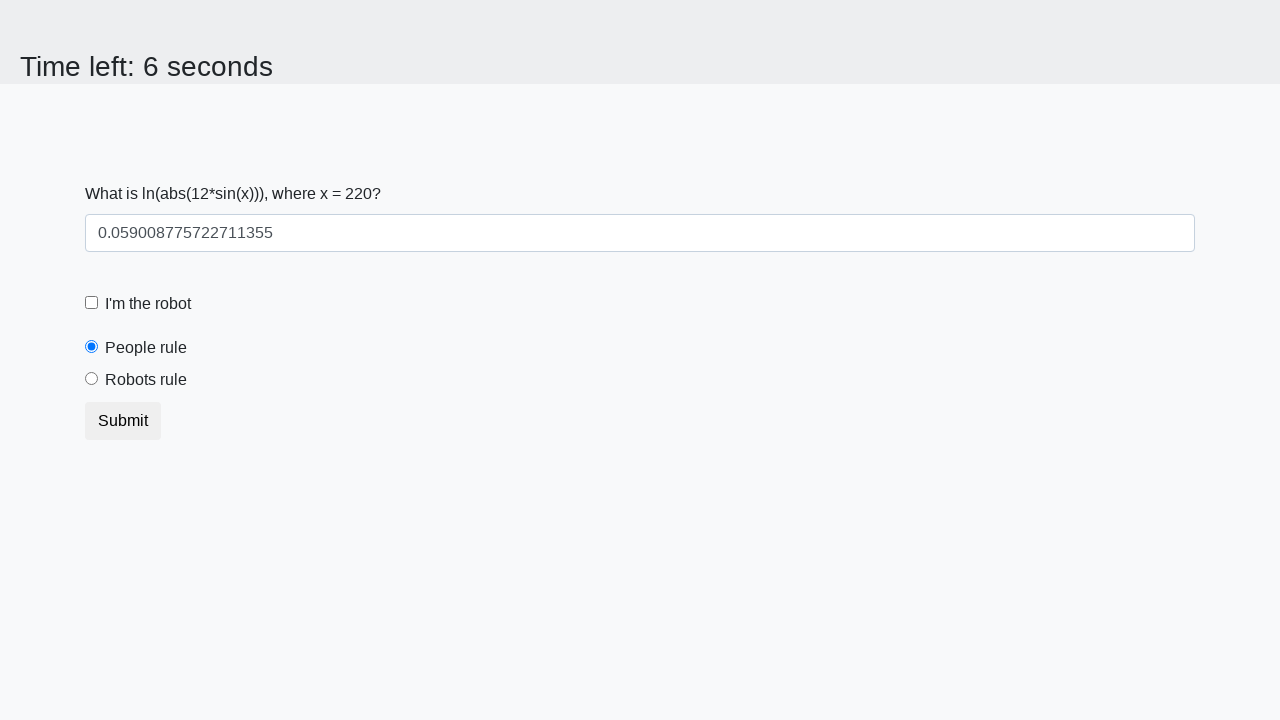

Clicked 'I'm the robot' checkbox at (92, 303) on input#robotCheckbox.form-check-input
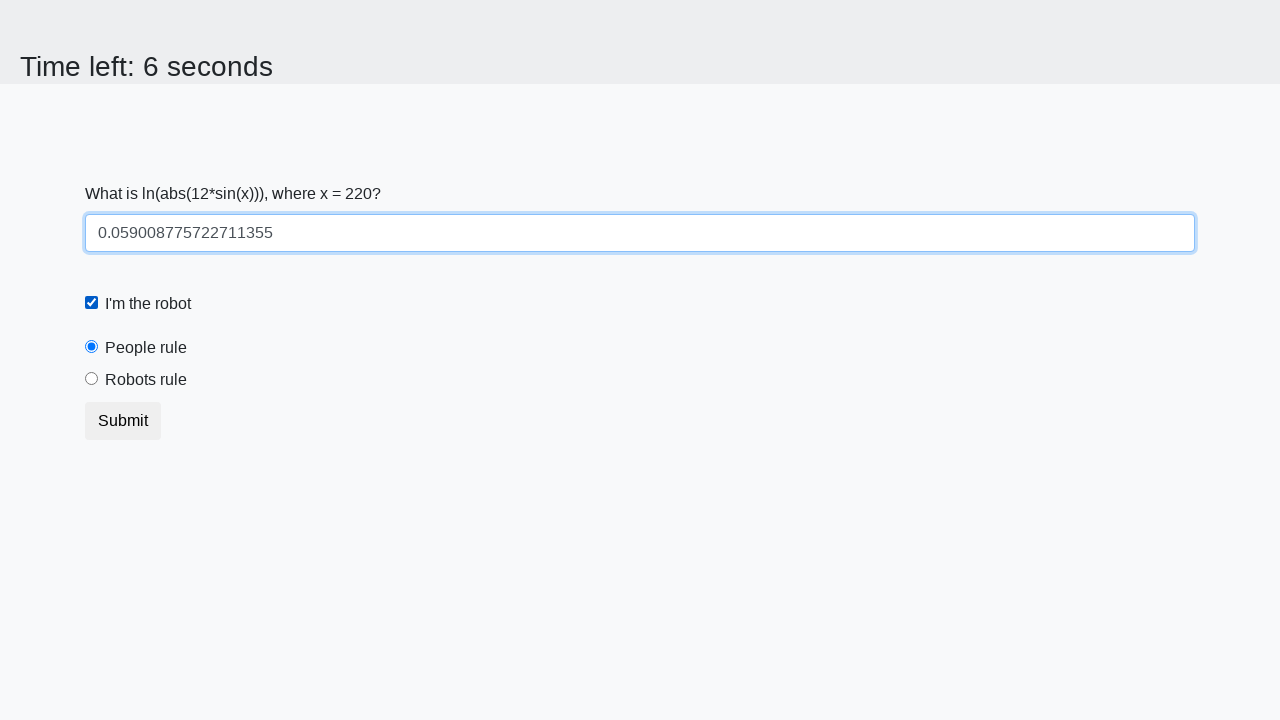

Selected 'Robots rule' radio button at (92, 379) on input#robotsRule.form-check-input
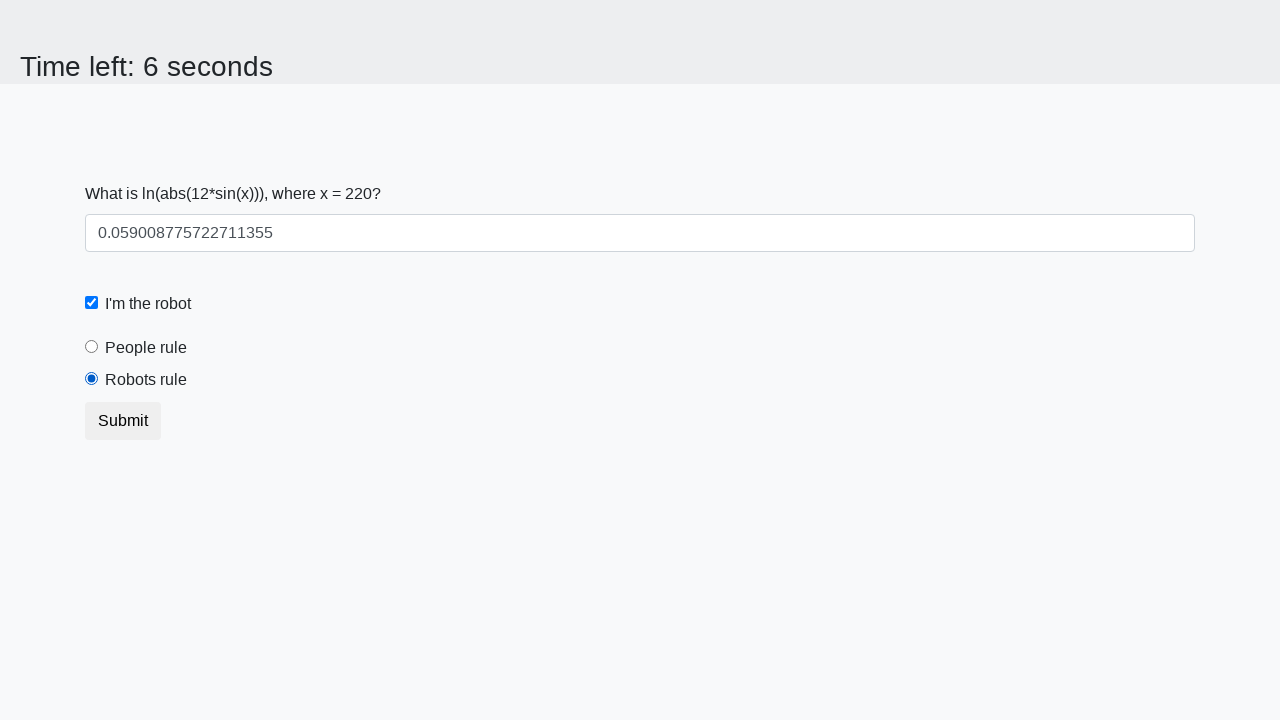

Clicked form submit button at (123, 421) on button.btn
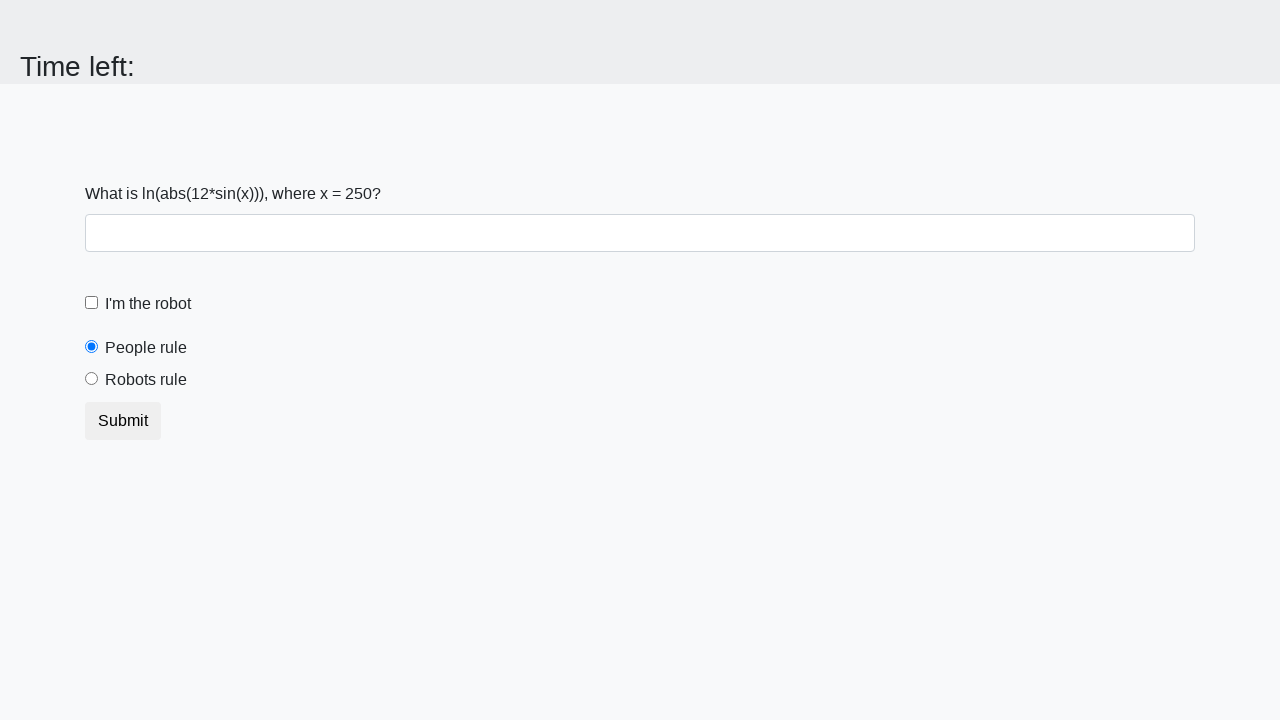

Waited 1000ms for page response
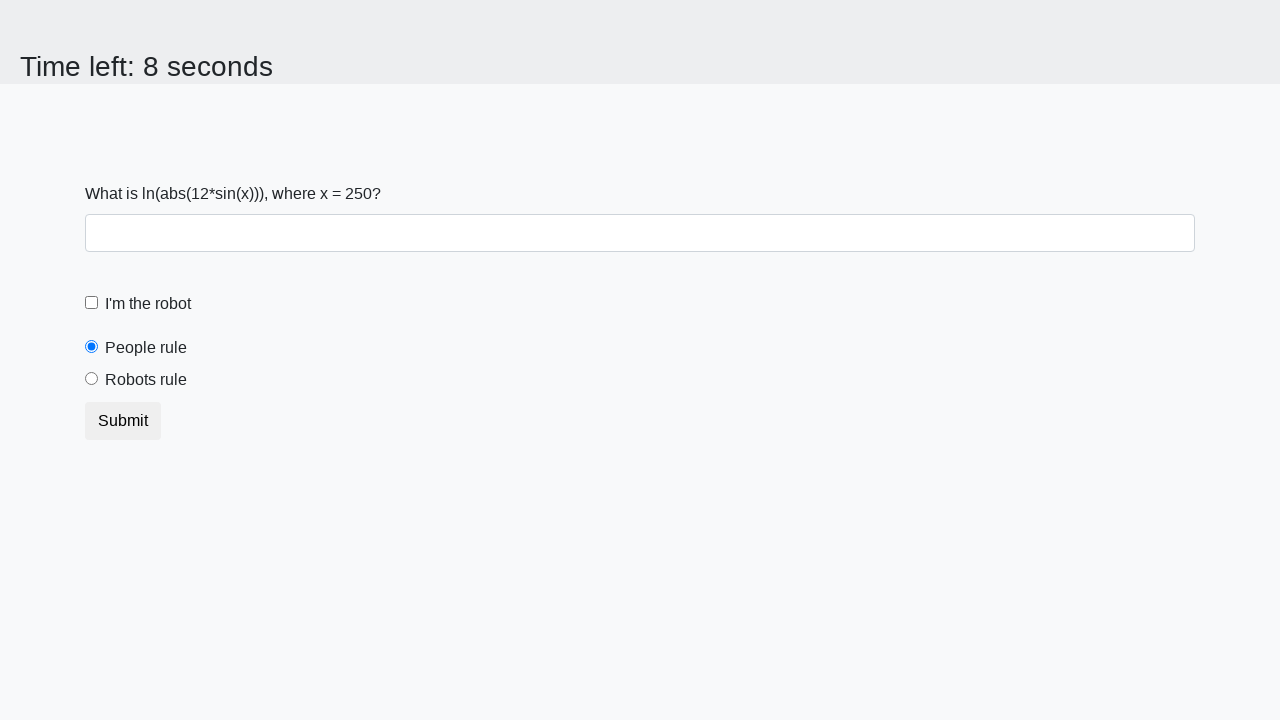

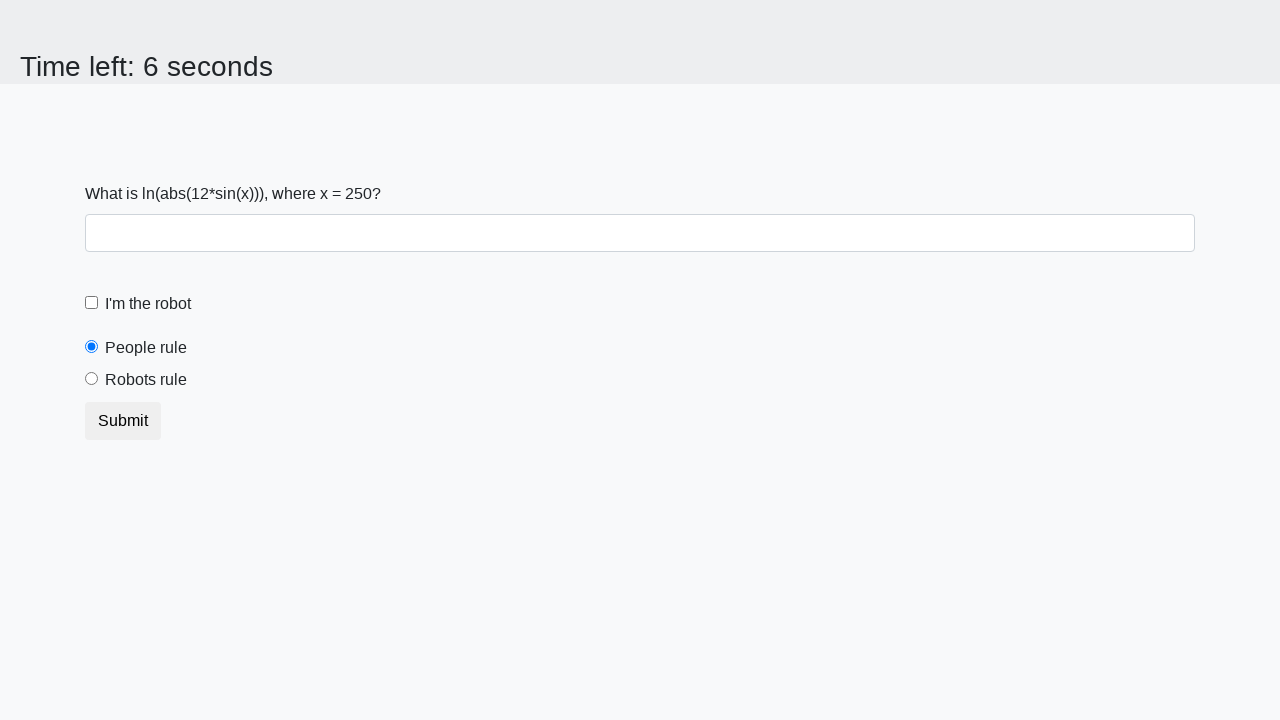